Validates that the home page displays all main category links (Speakers, Tablets, Headphones, Laptops, Mice), Shop Now buttons, Special Offer section, navigation links, and the logo.

Starting URL: https://advantageonlineshopping.com/#/

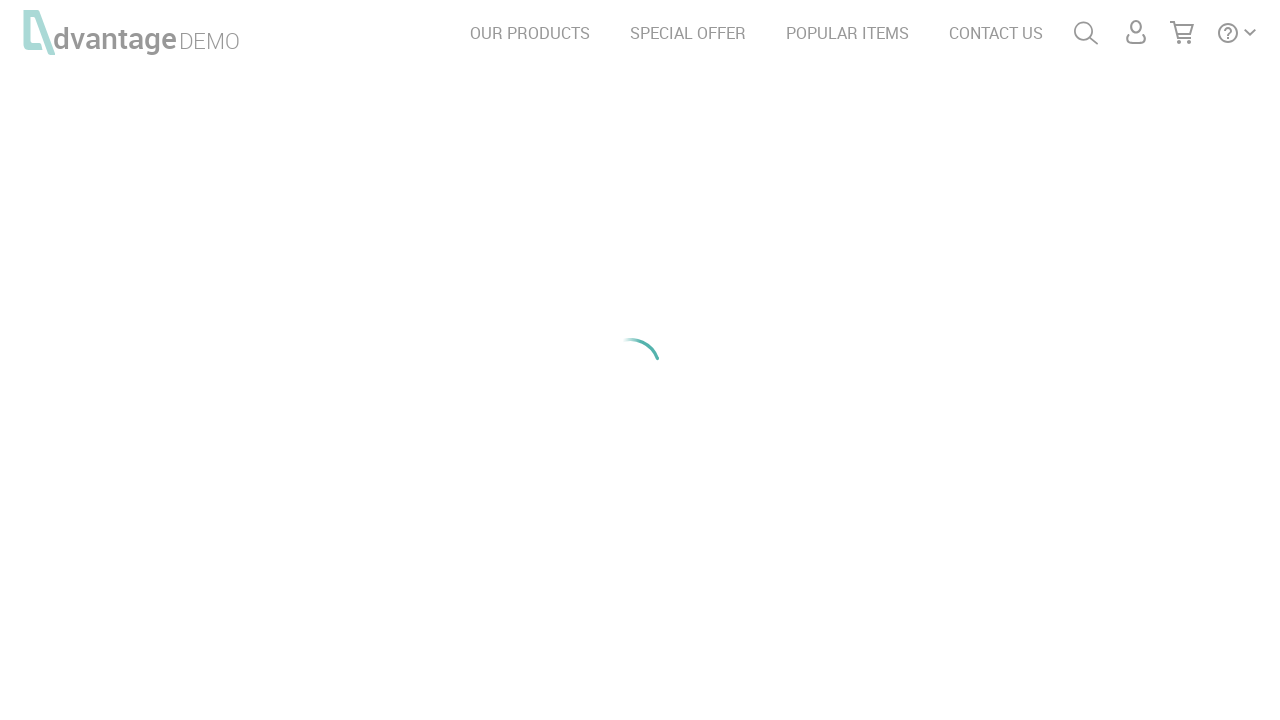

Waited for Speakers category text to load
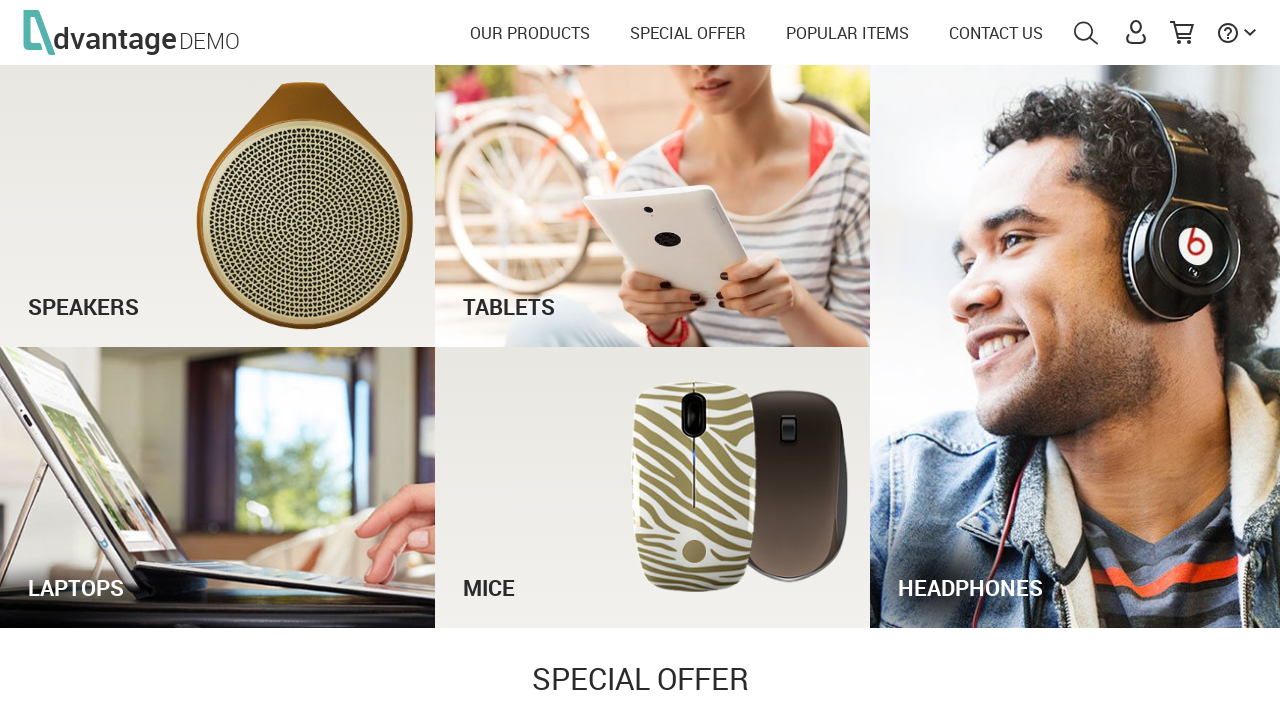

Waited for Tablets category text to load
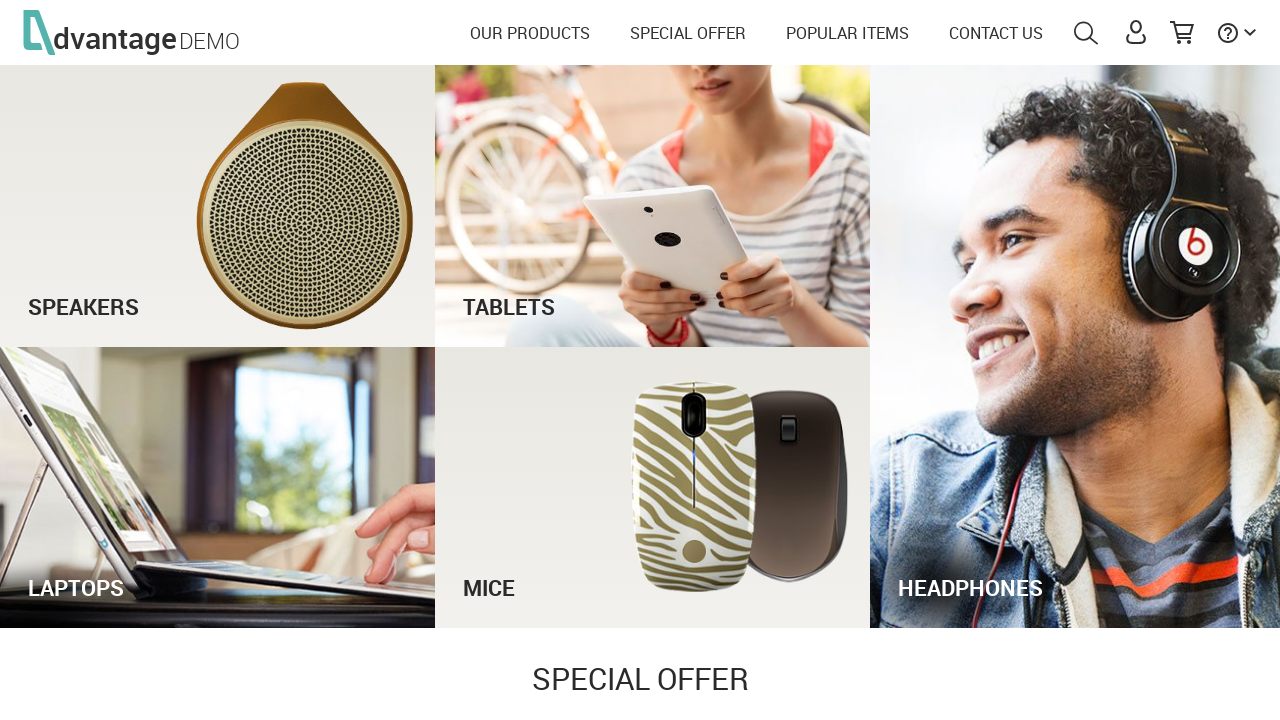

Waited for Laptops category text to load
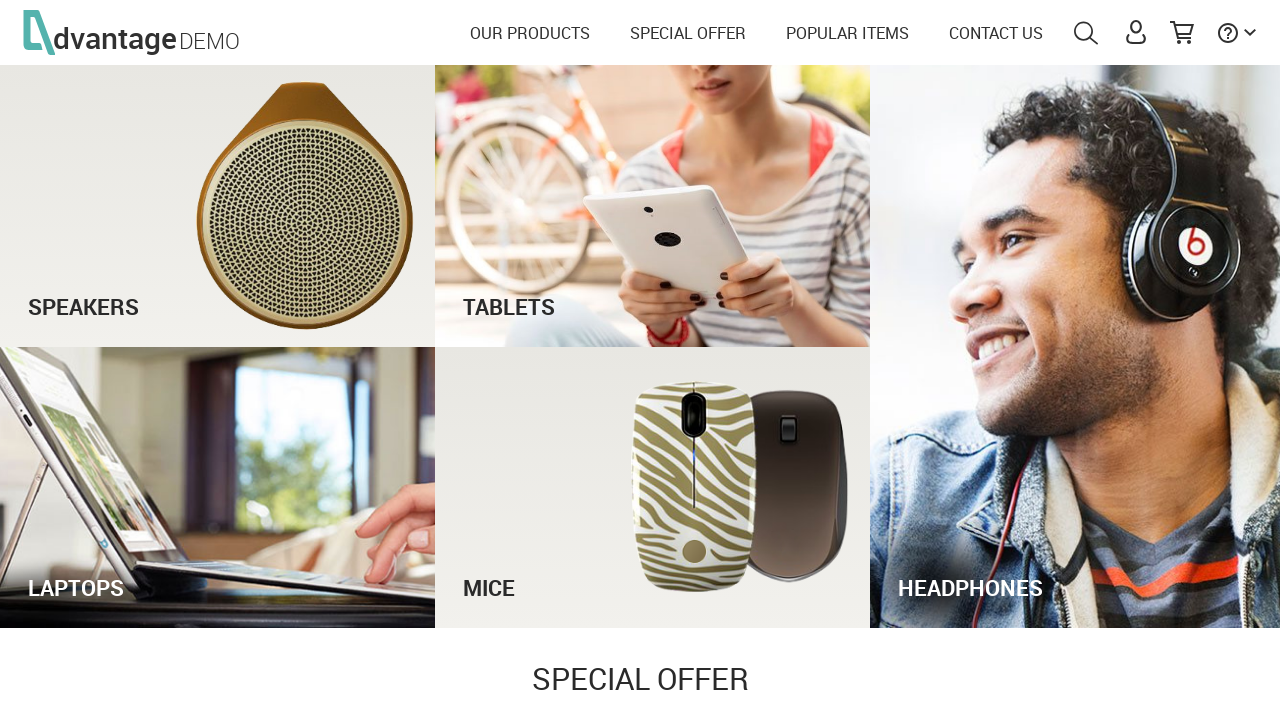

Waited for Mice category text to load
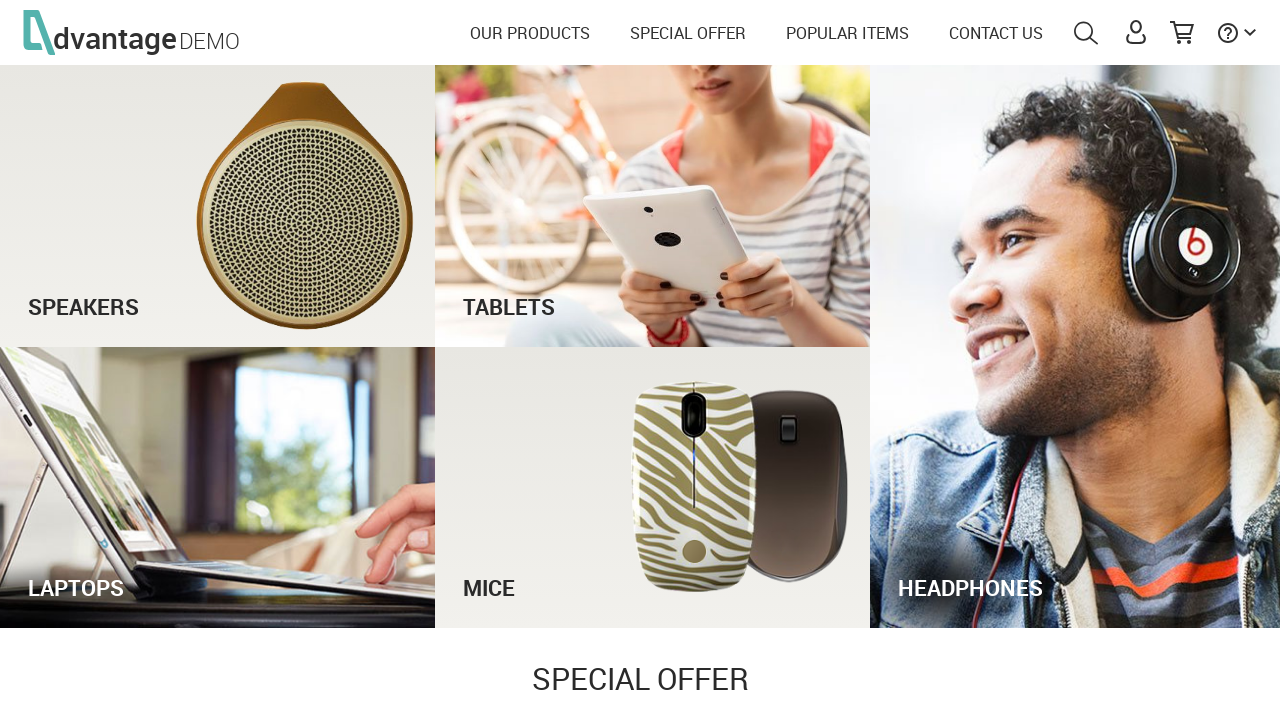

Waited for Headphones category text to load
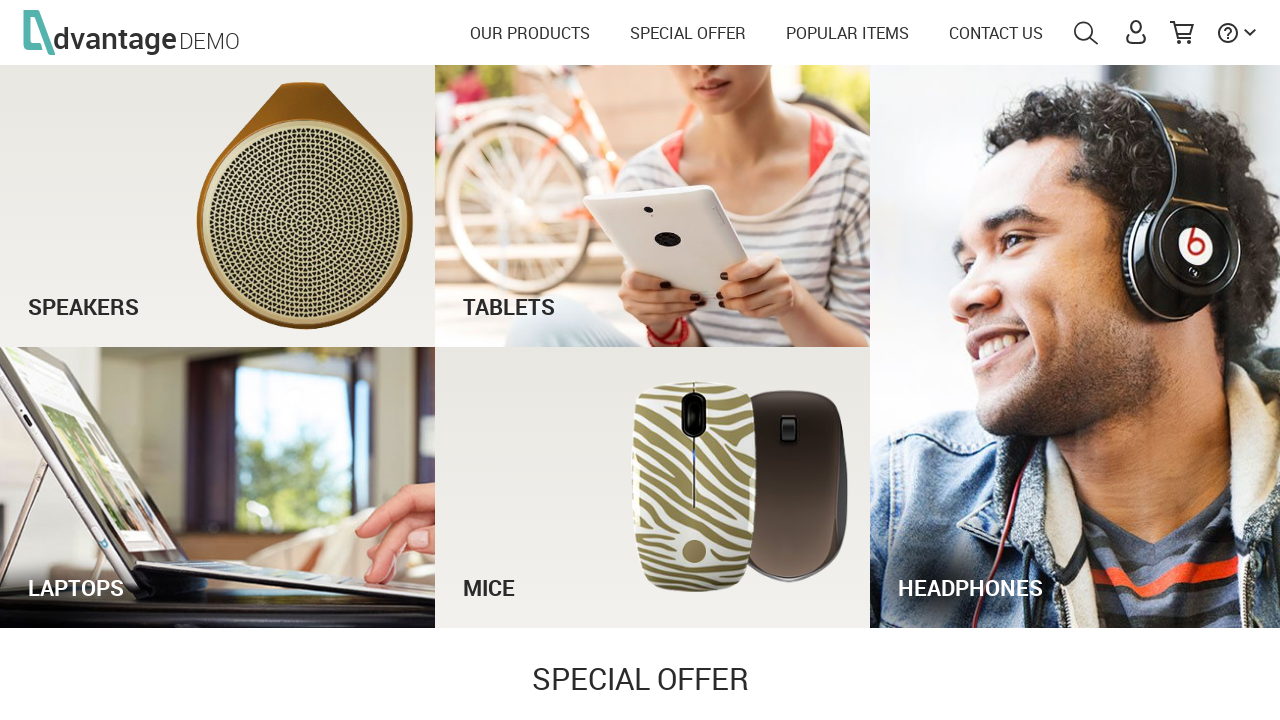

Verified Speakers Shop Now link is available
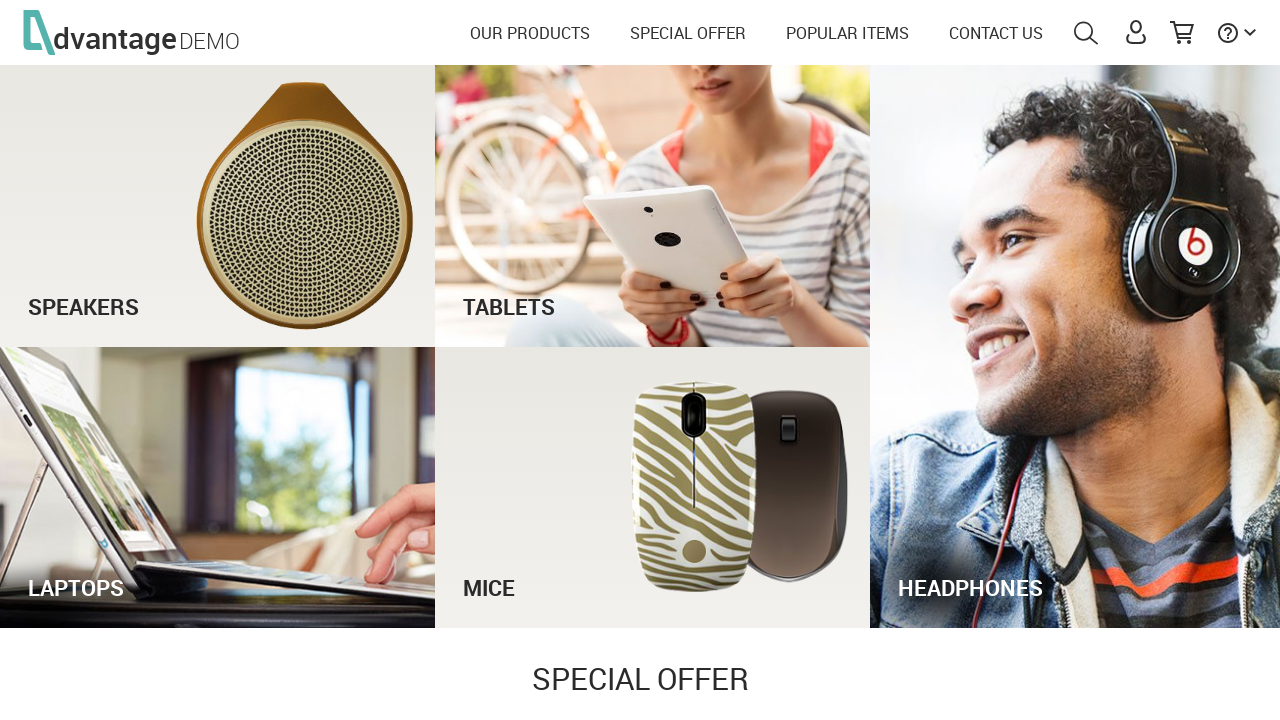

Verified Tablets Shop Now link is available
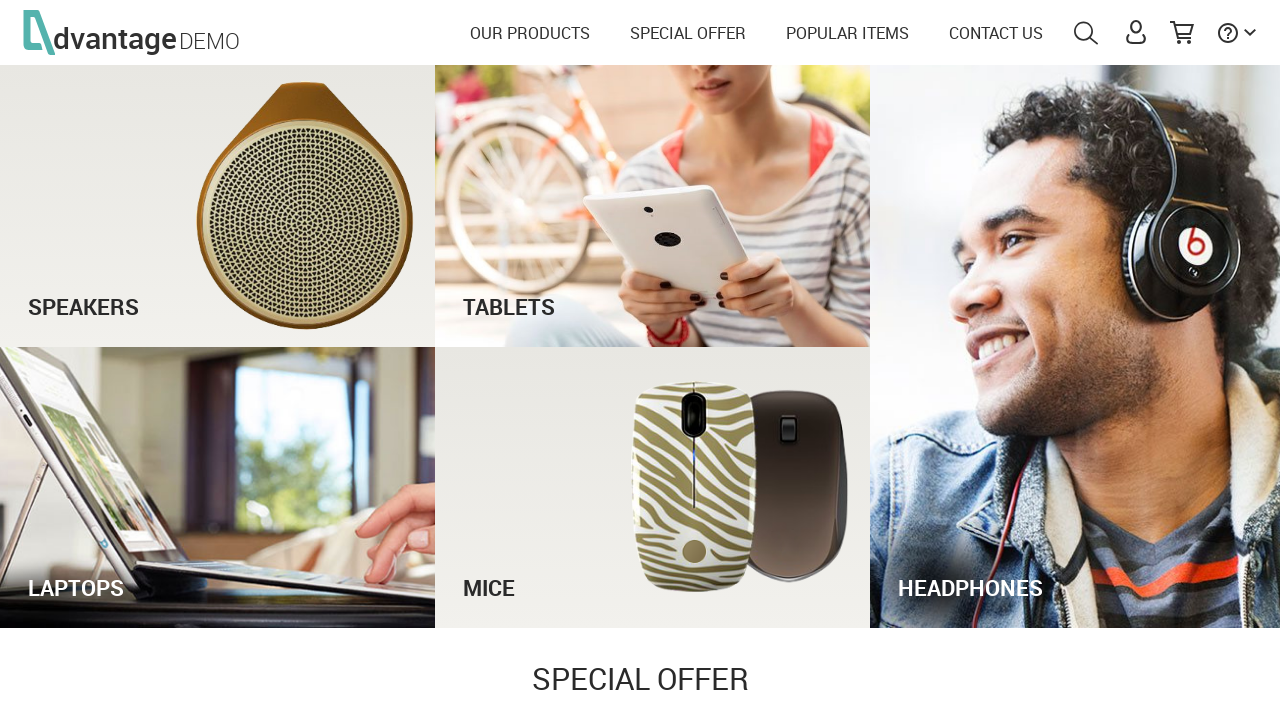

Verified Laptops Shop Now link is available
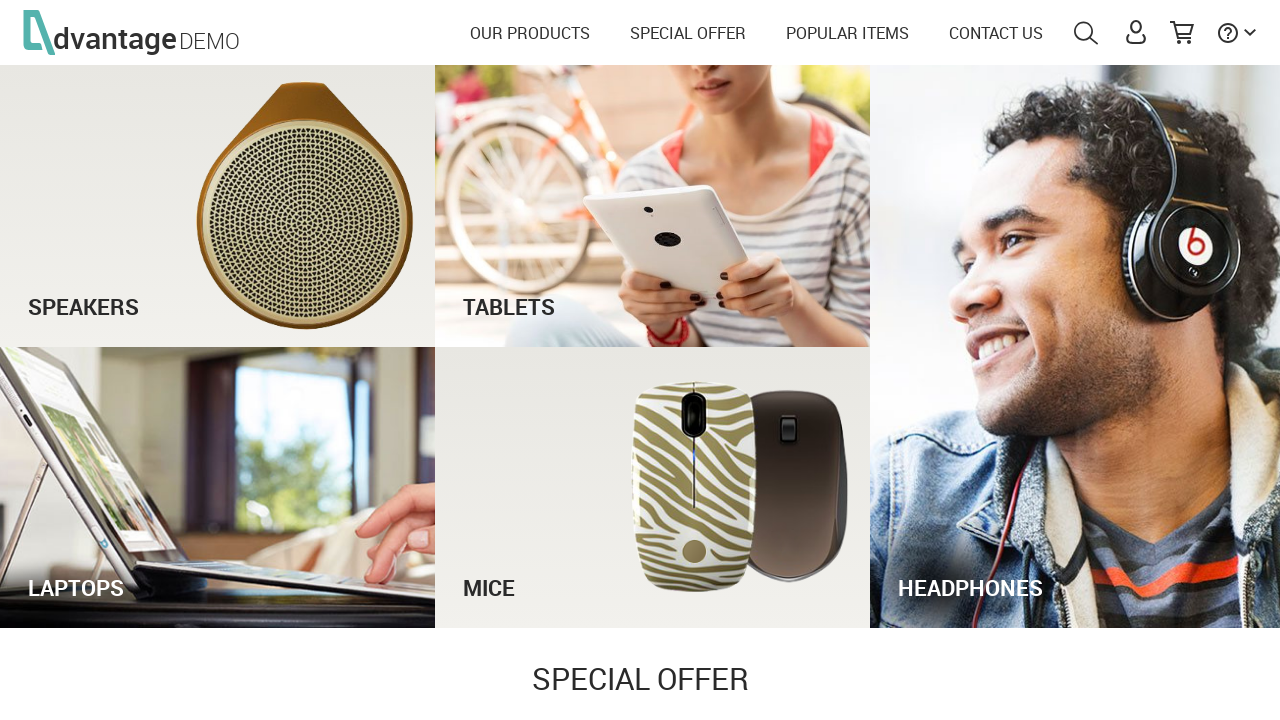

Verified Mice Shop Now link is available
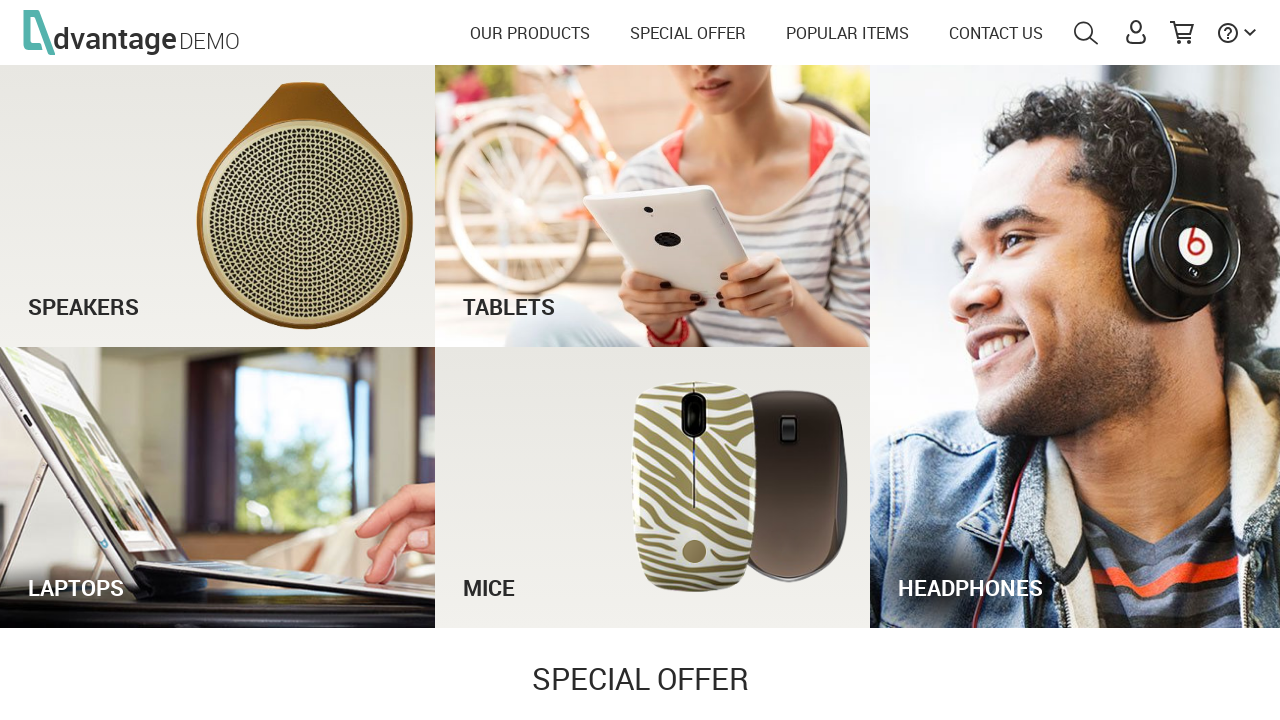

Verified Headphones Shop Now link is available
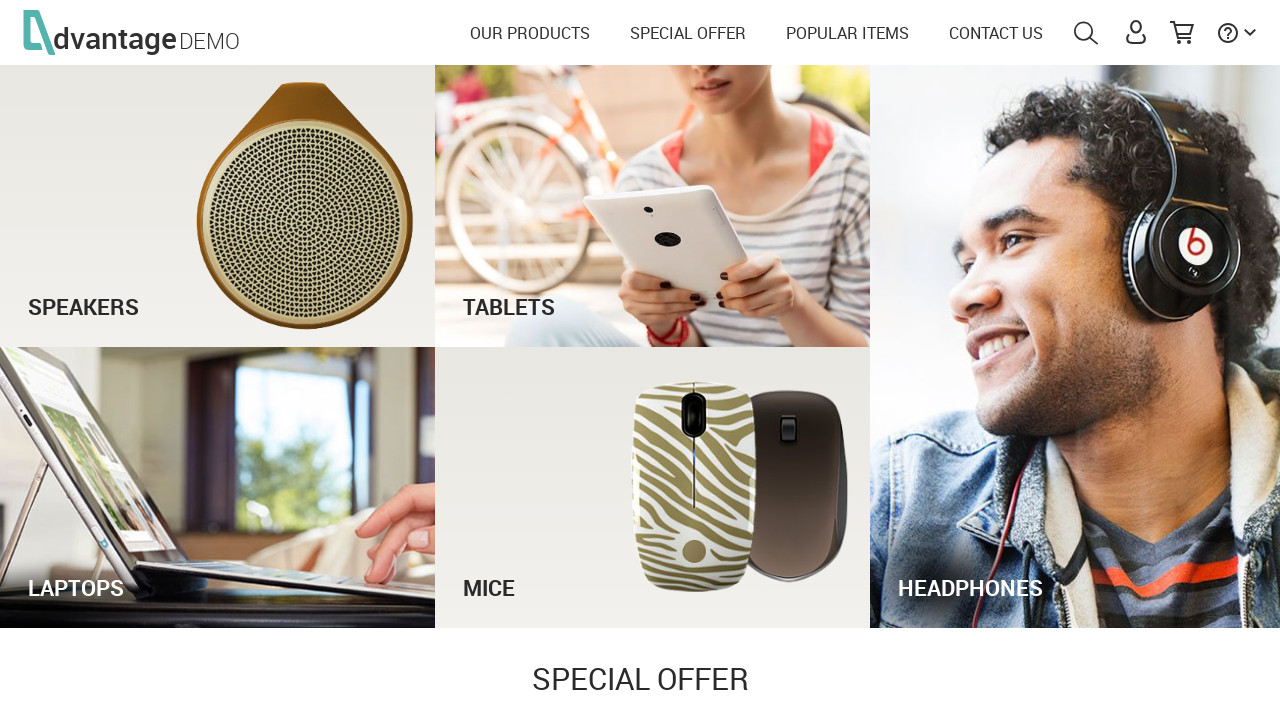

Verified Special Offer section heading is displayed
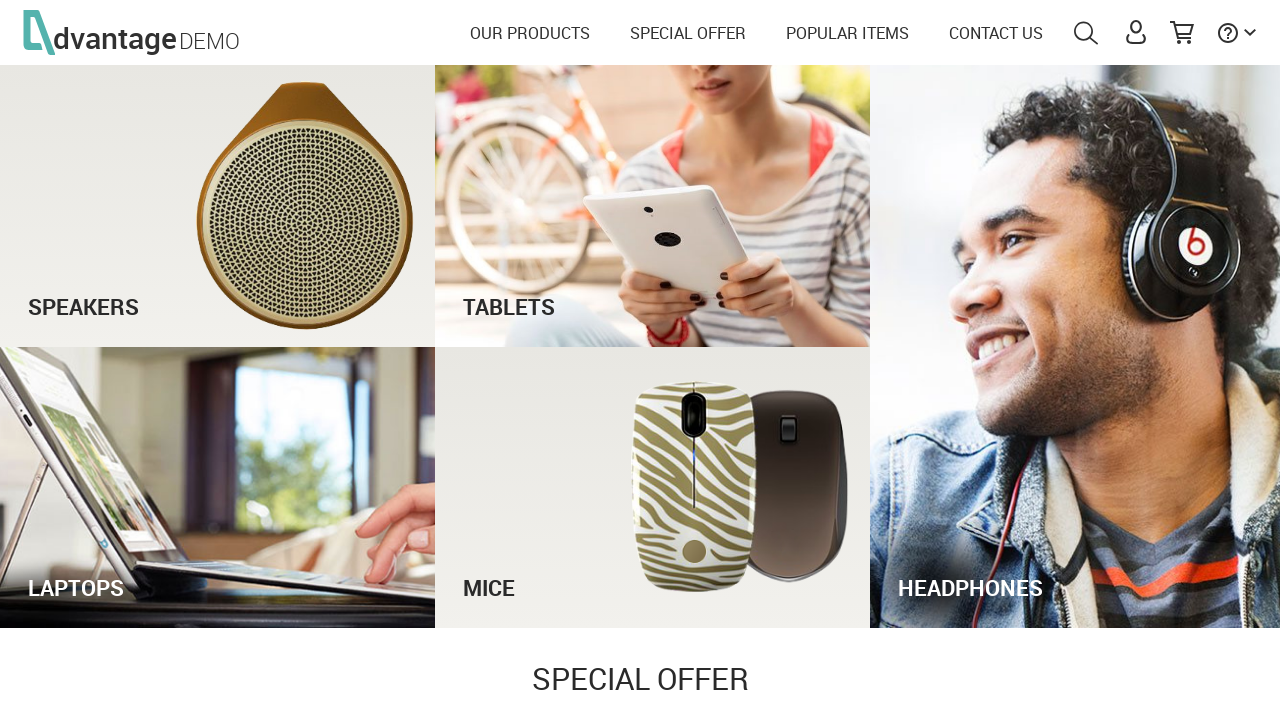

Verified See Offer button is available
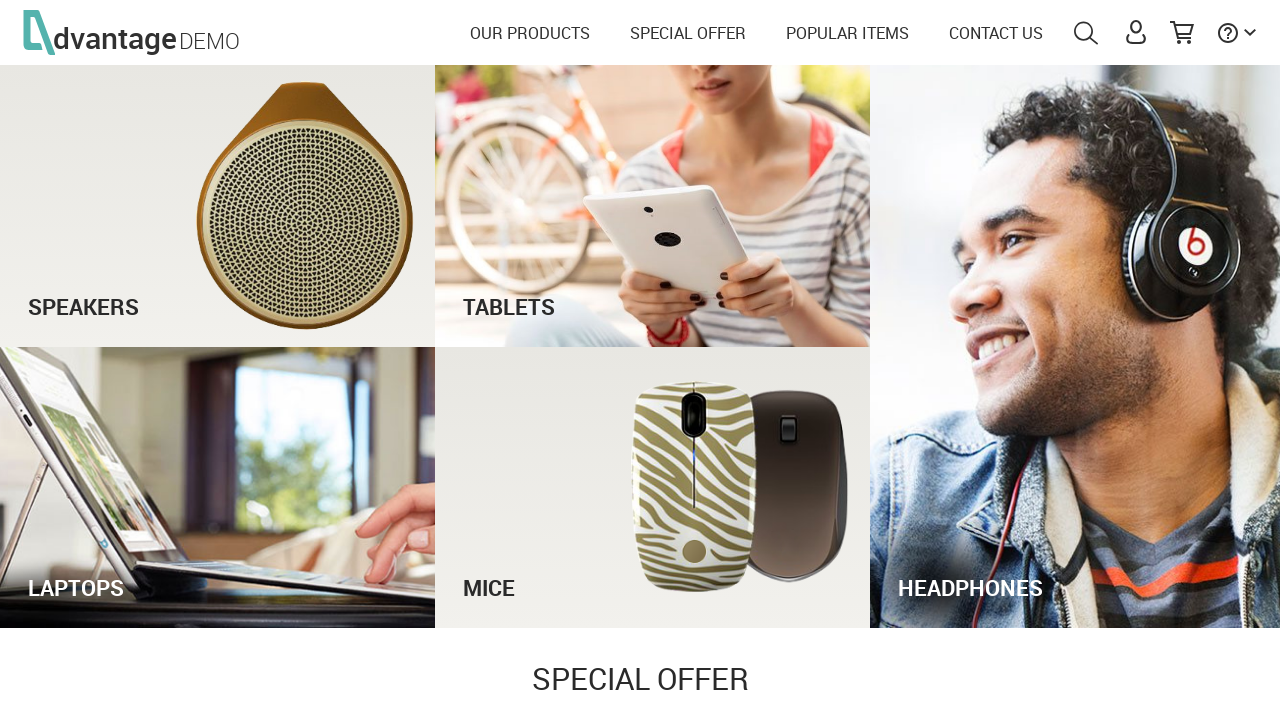

Verified OUR PRODUCTS navigation link is displayed
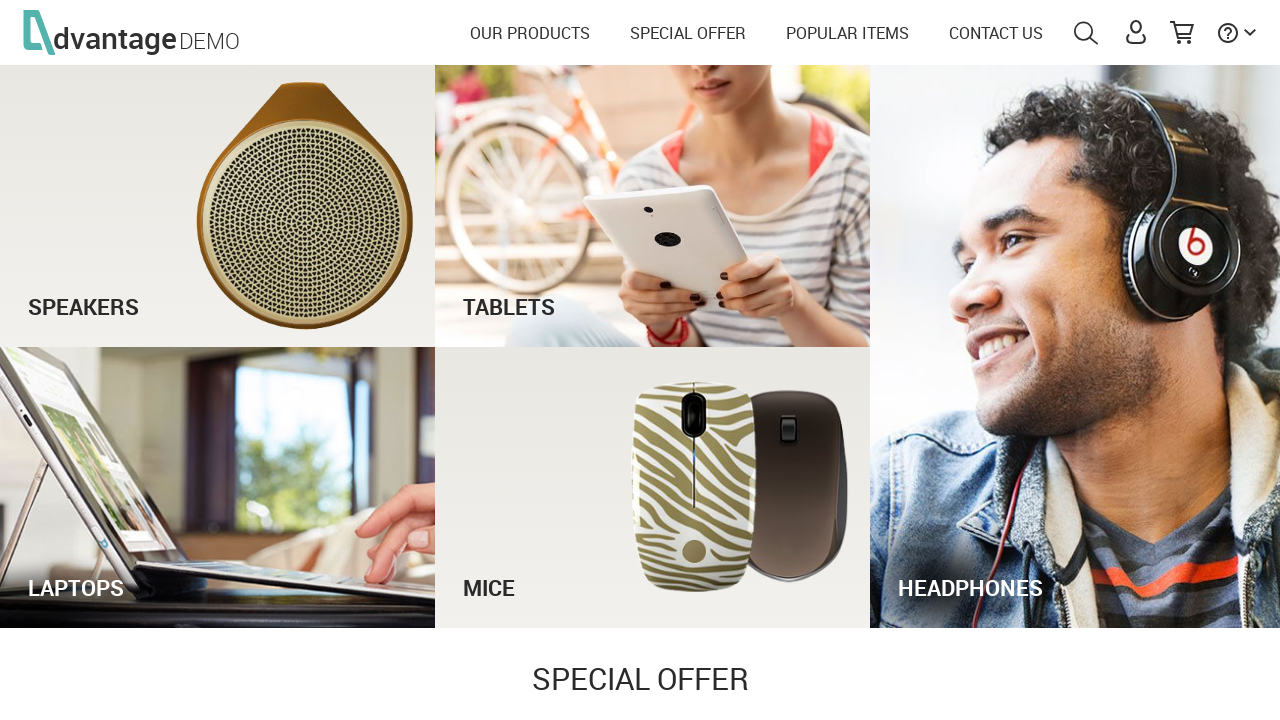

Verified SPECIAL OFFER navigation link is displayed
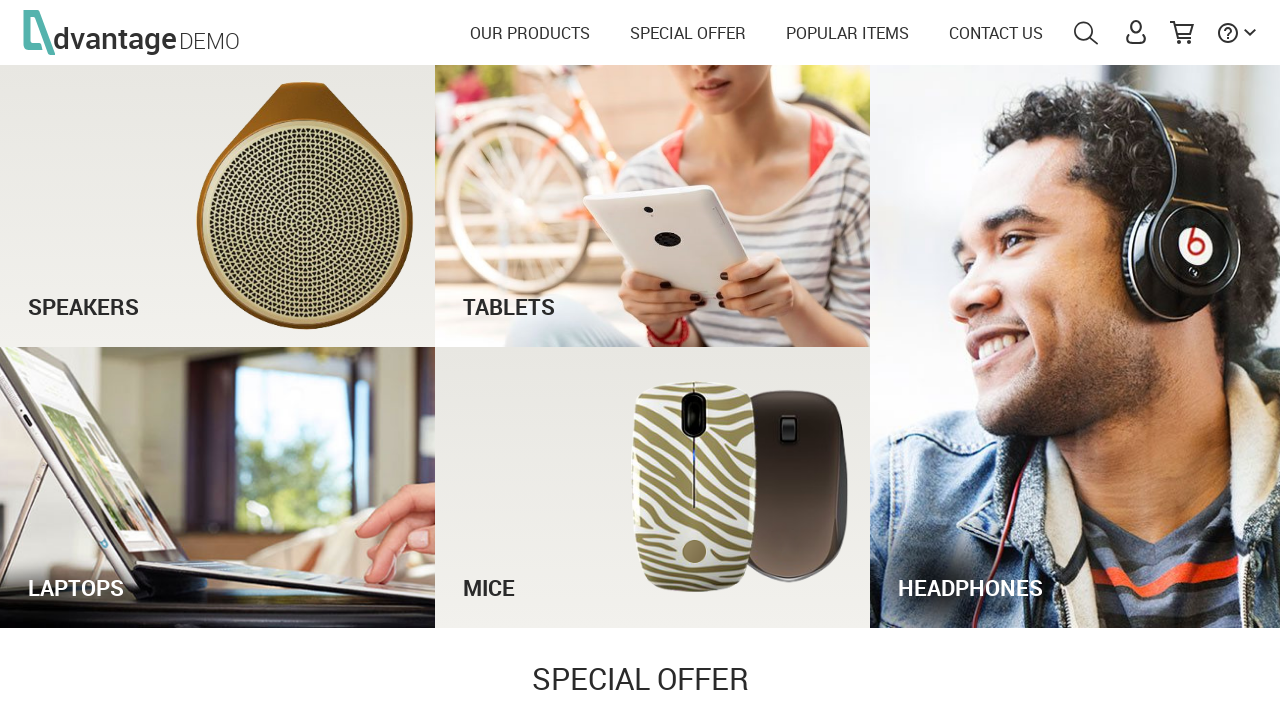

Verified POPULAR ITEMS navigation link is displayed
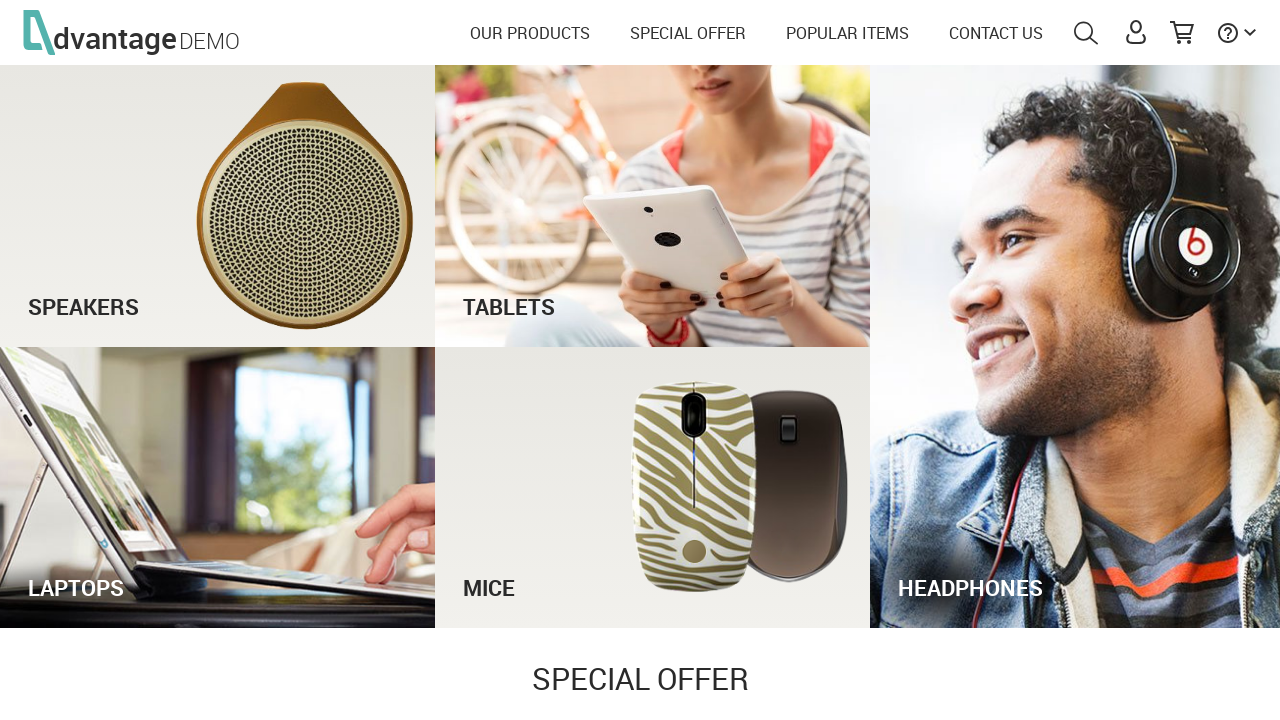

Verified CONTACT US navigation link is displayed
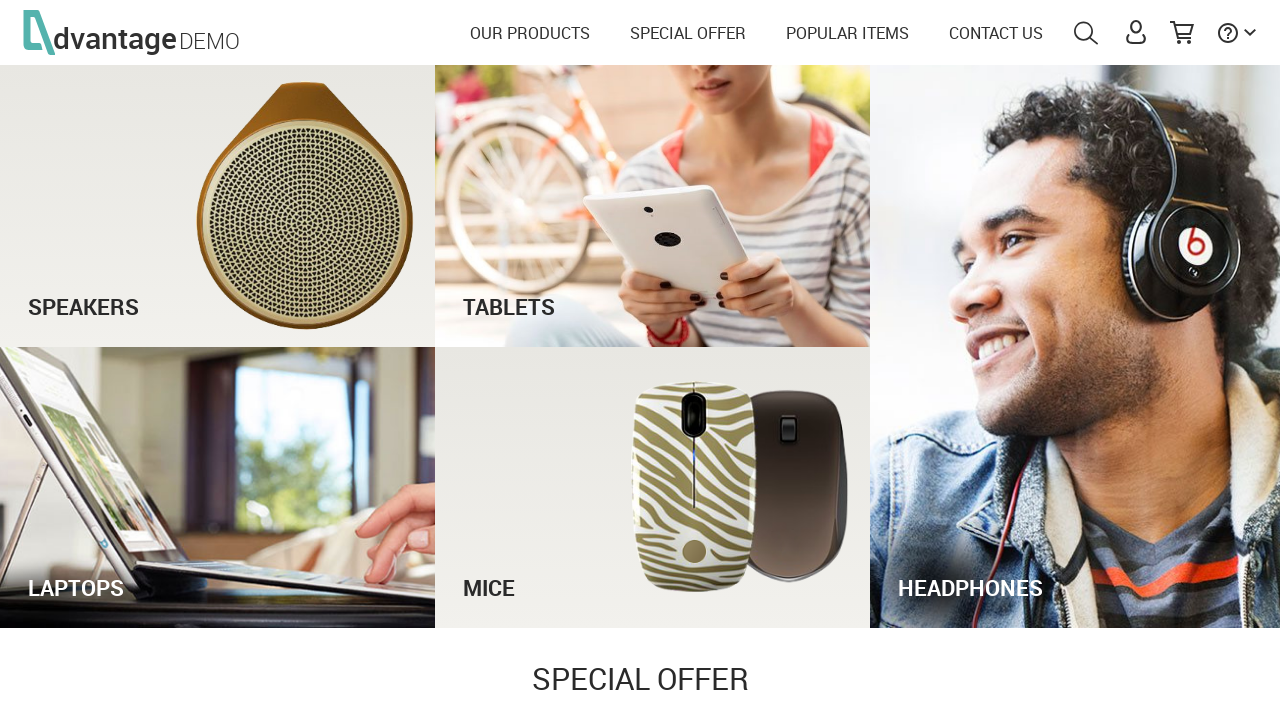

Verified Advantage logo is displayed on the page
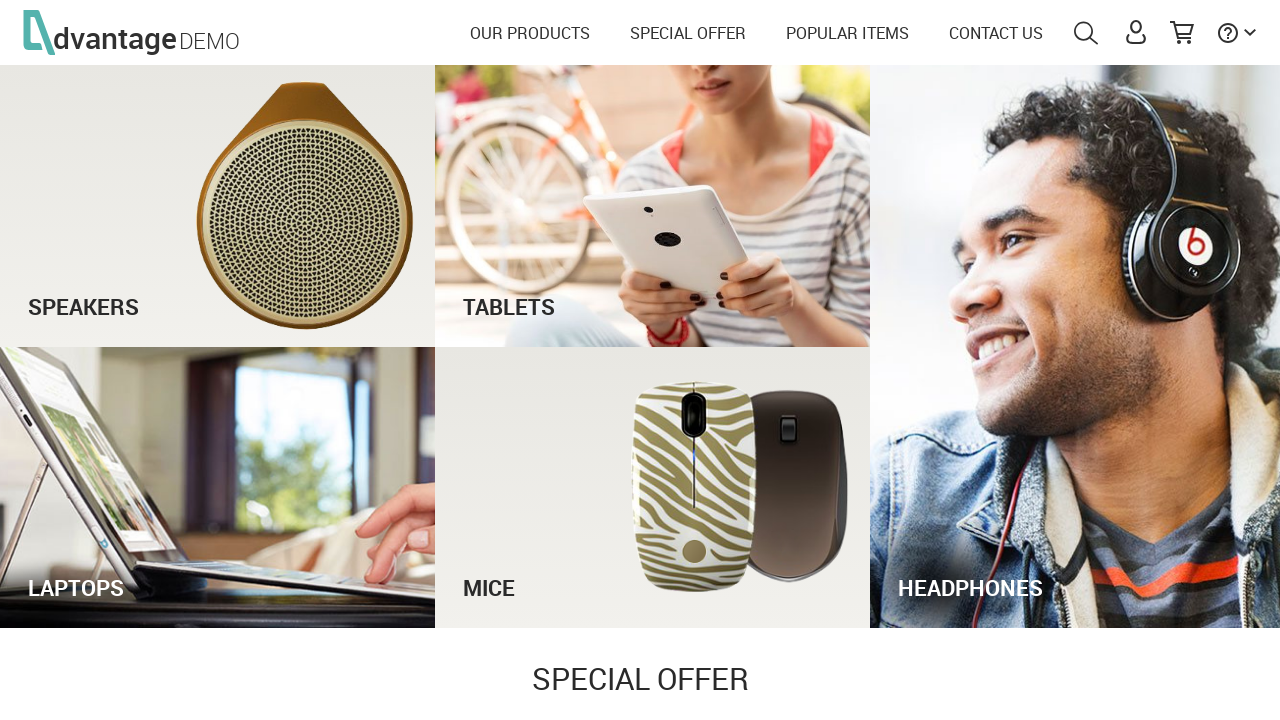

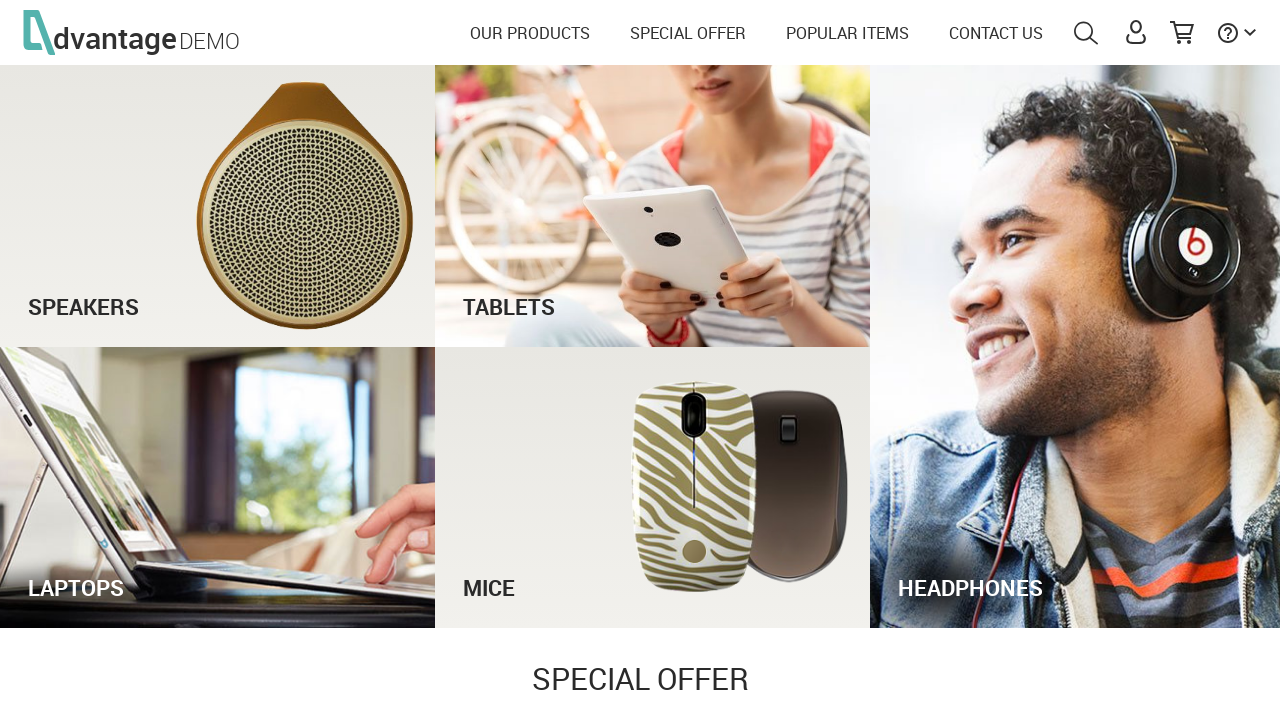